Tests selecting the Other gender radio button on the demoQA practice form by scrolling to the form section and clicking the Other radio option

Starting URL: https://demoqa.com/automation-practice-form

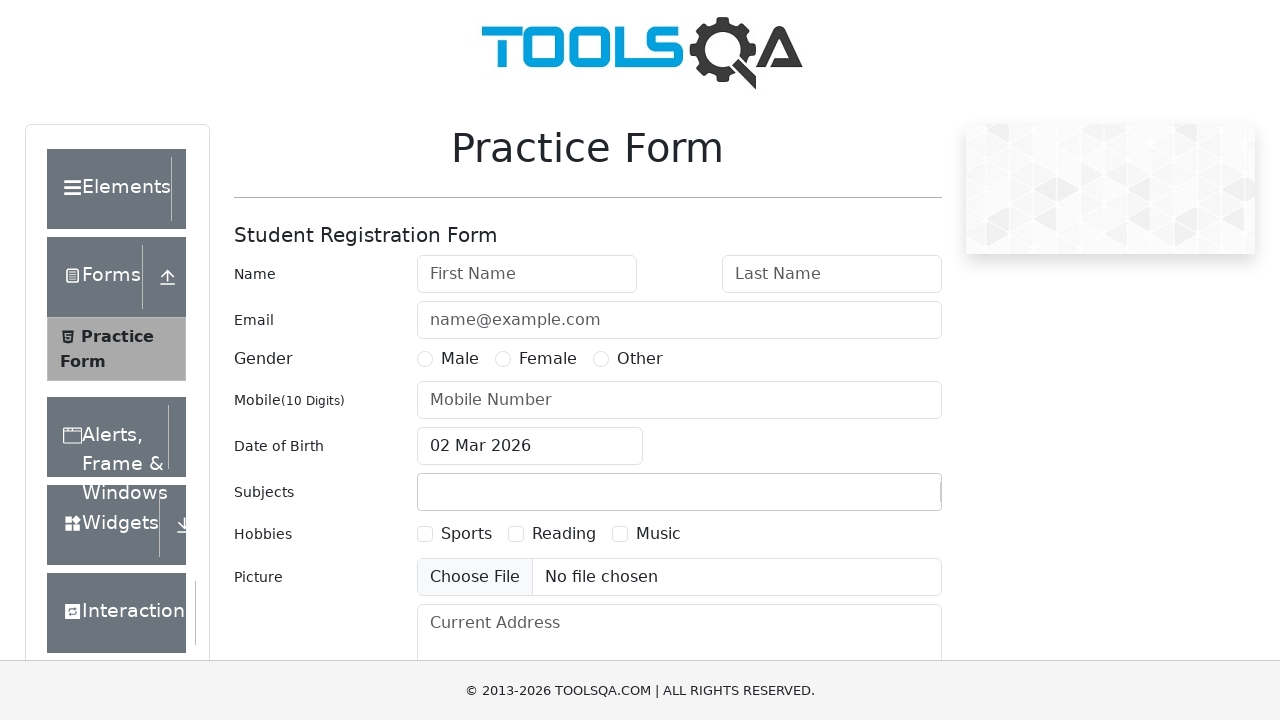

Scrolled to user number field to bring gender radio buttons into view
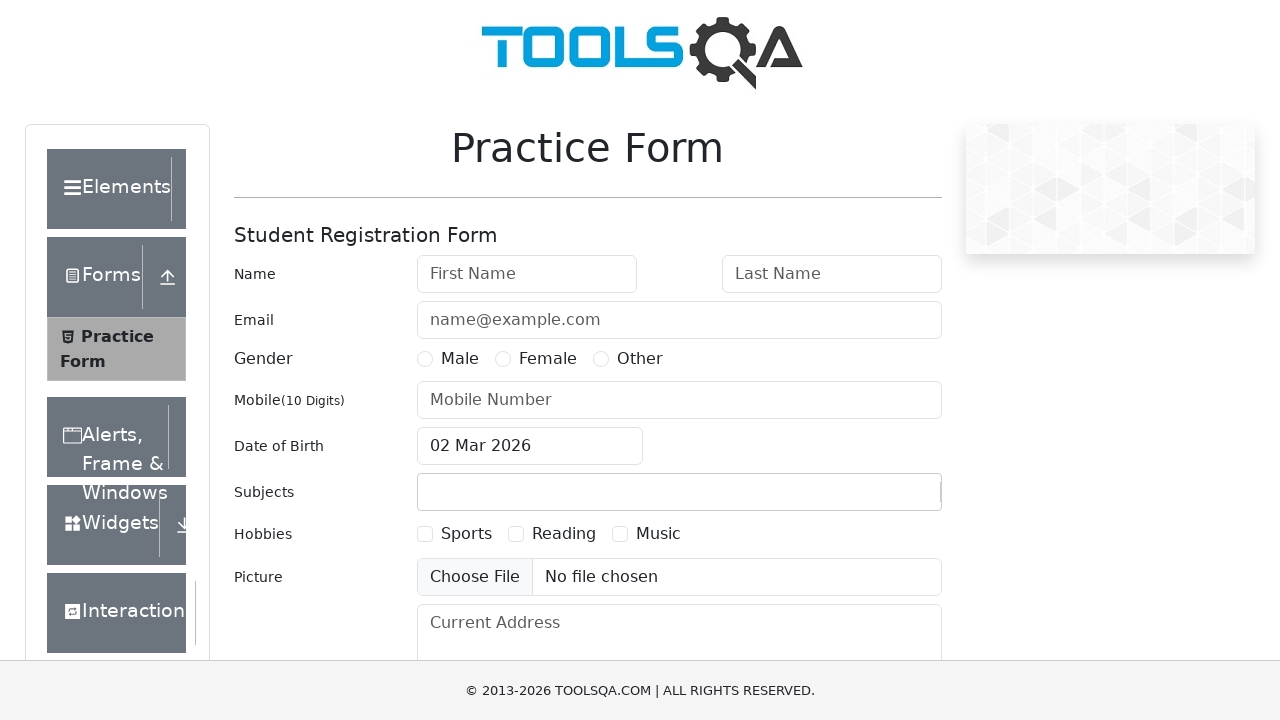

Clicked the Other gender radio button at (640, 359) on label[for='gender-radio-3']
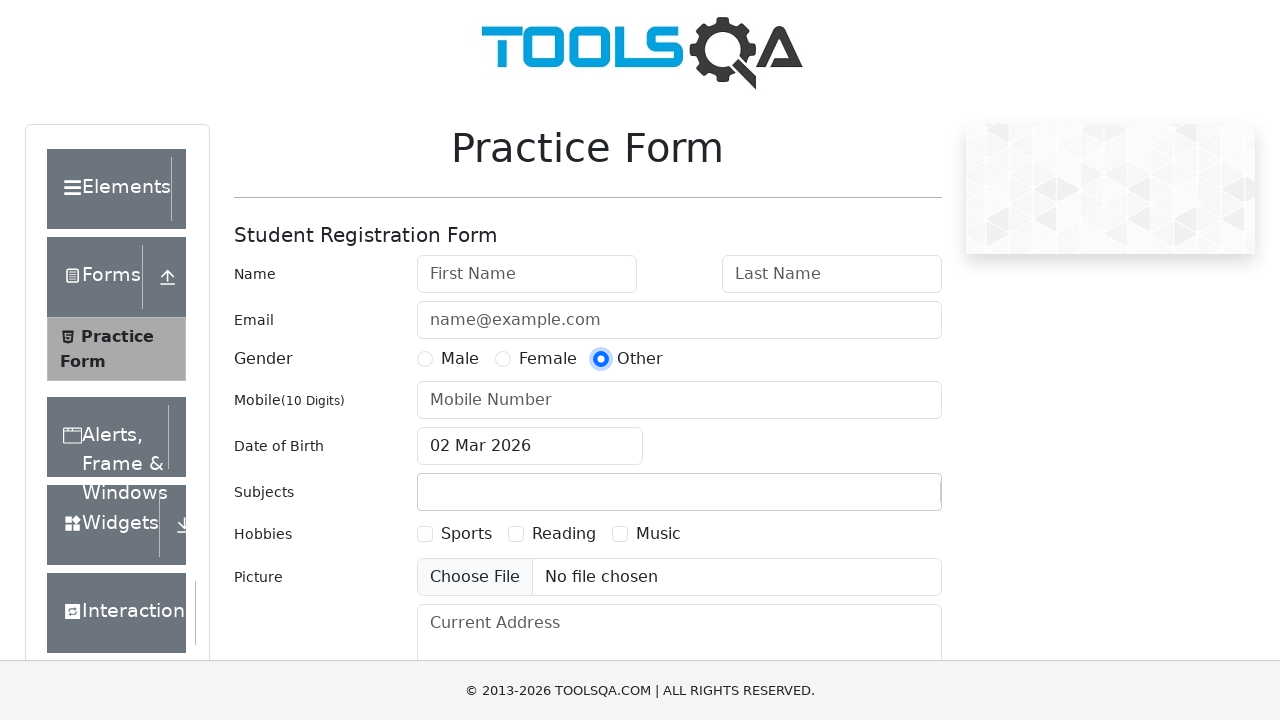

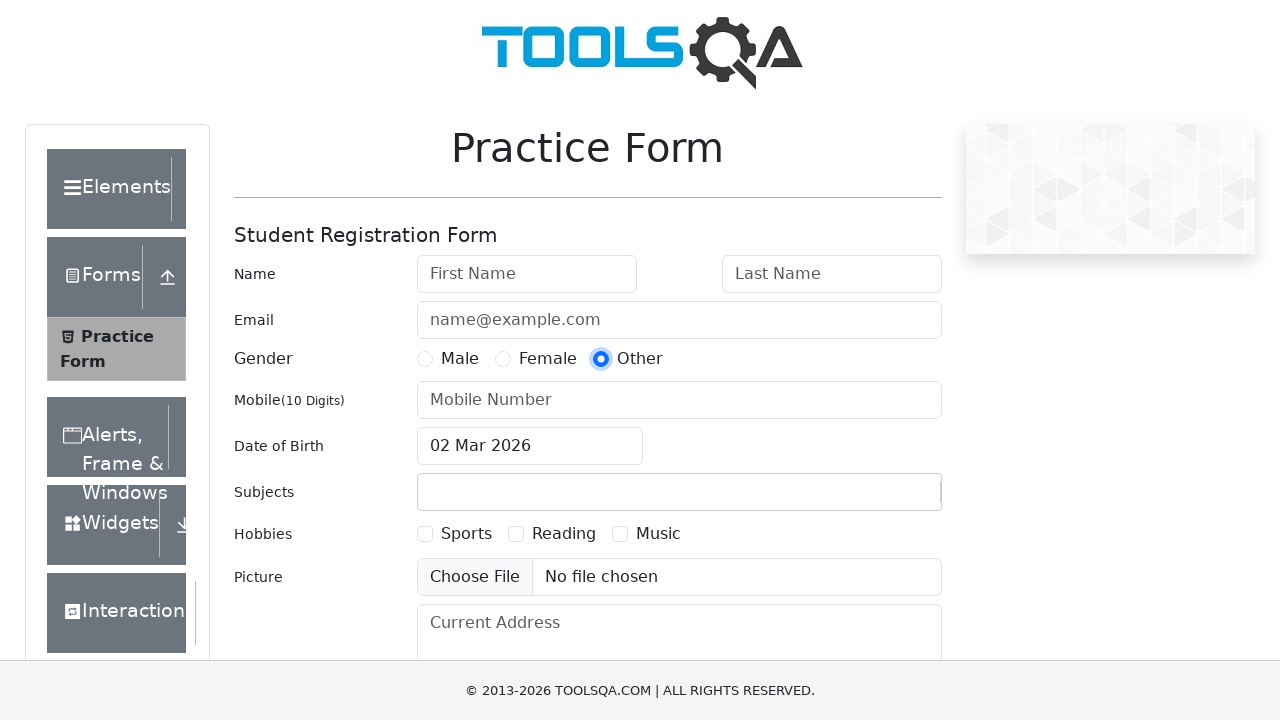